Tests a forced mouse click on the "Get started" button, bypassing actionability checks

Starting URL: https://playwright.dev/

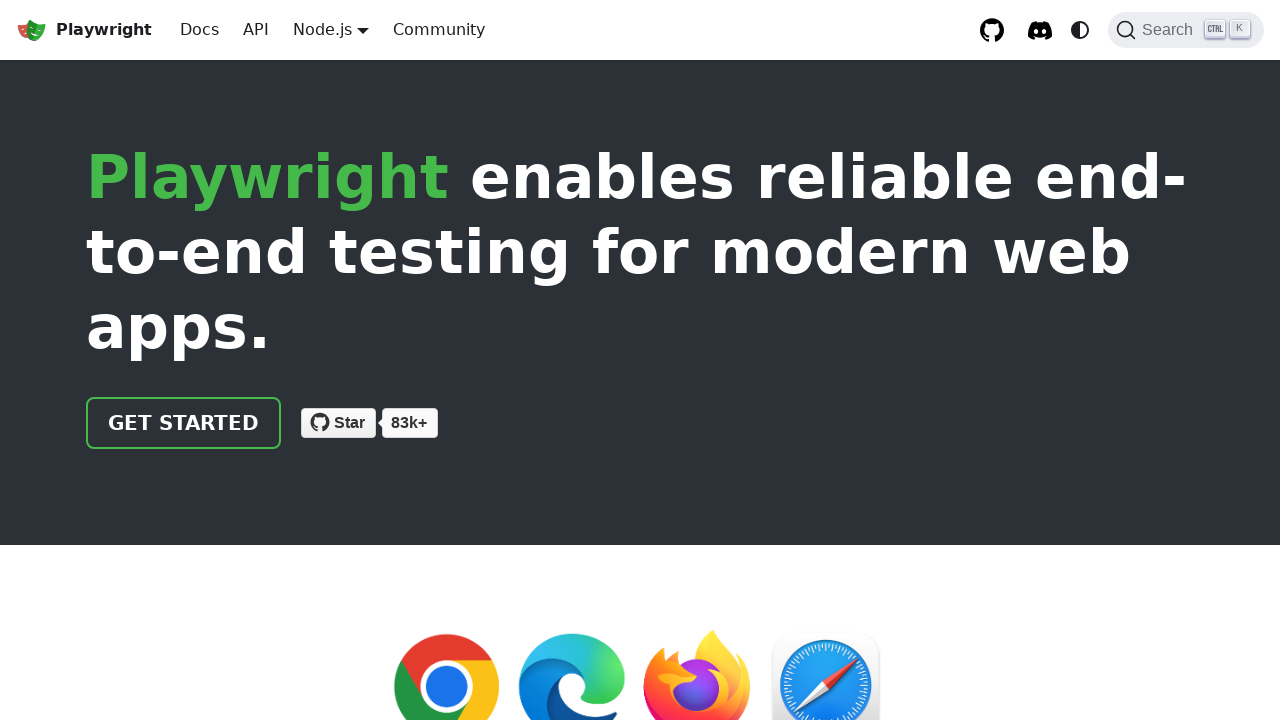

Navigated to Playwright documentation homepage
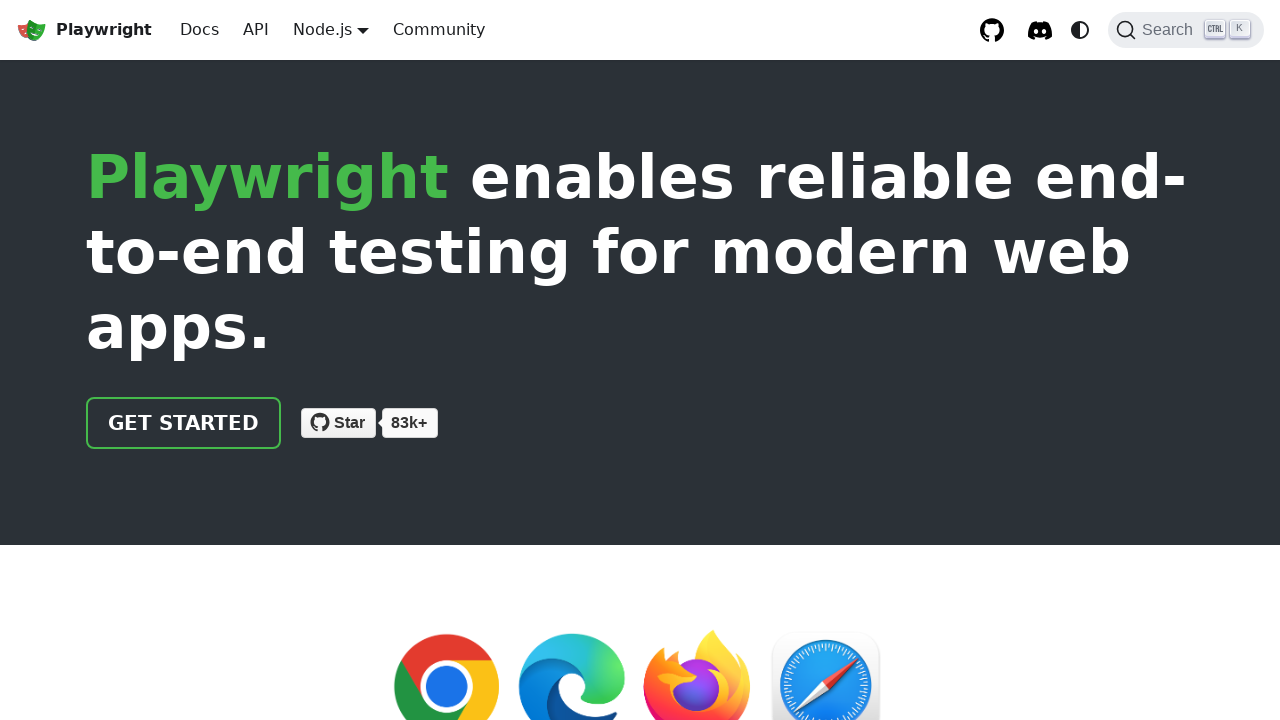

Force clicked the 'Get started' button, bypassing actionability checks at (184, 423) on internal:text="Get started"i
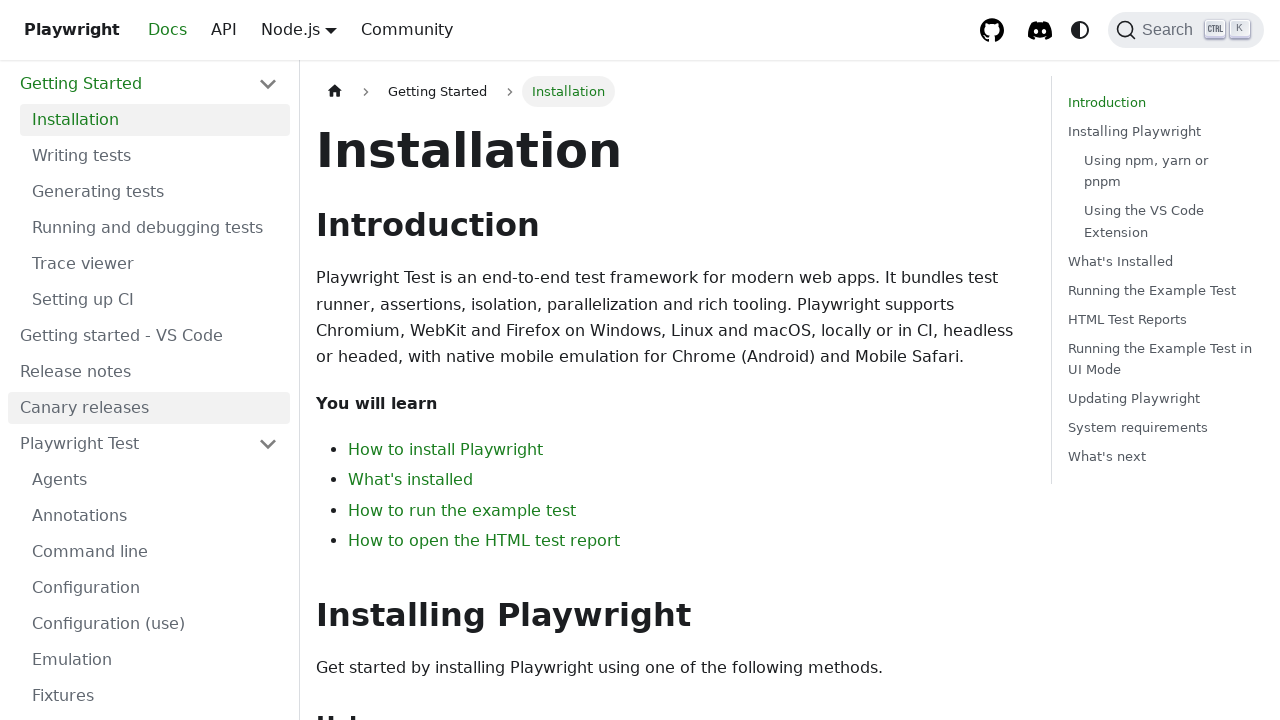

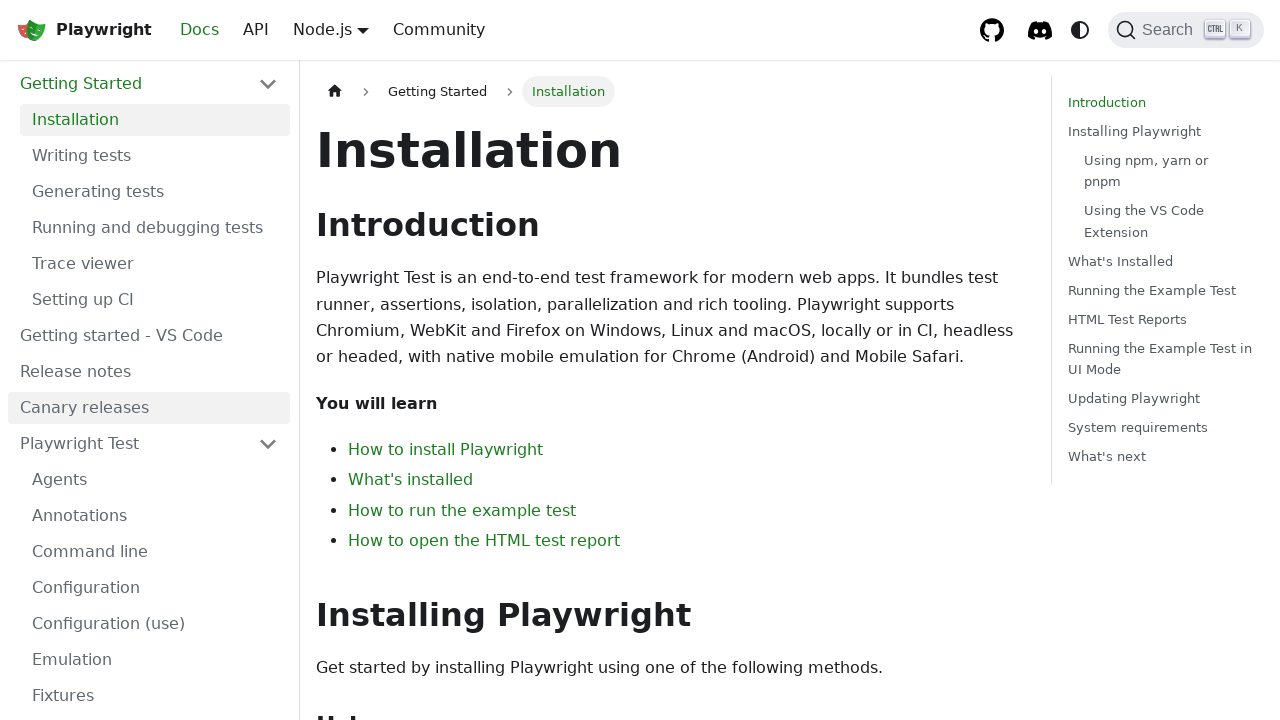